Tests a registration form variant by filling in required fields (first name, last name, email) and submitting, then verifies the success message is displayed.

Starting URL: http://suninjuly.github.io/registration1.html

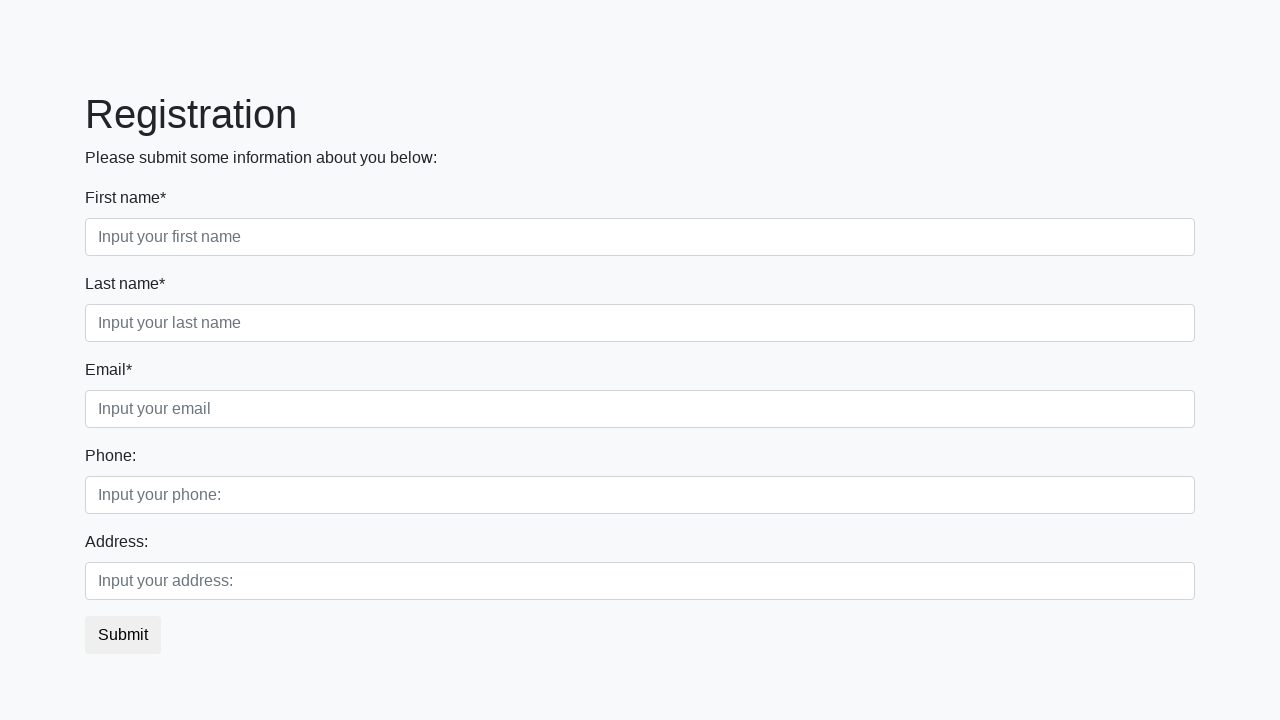

Filled first name field with 'Ivan' on //div[@class='form-group first_class']//input[@required]
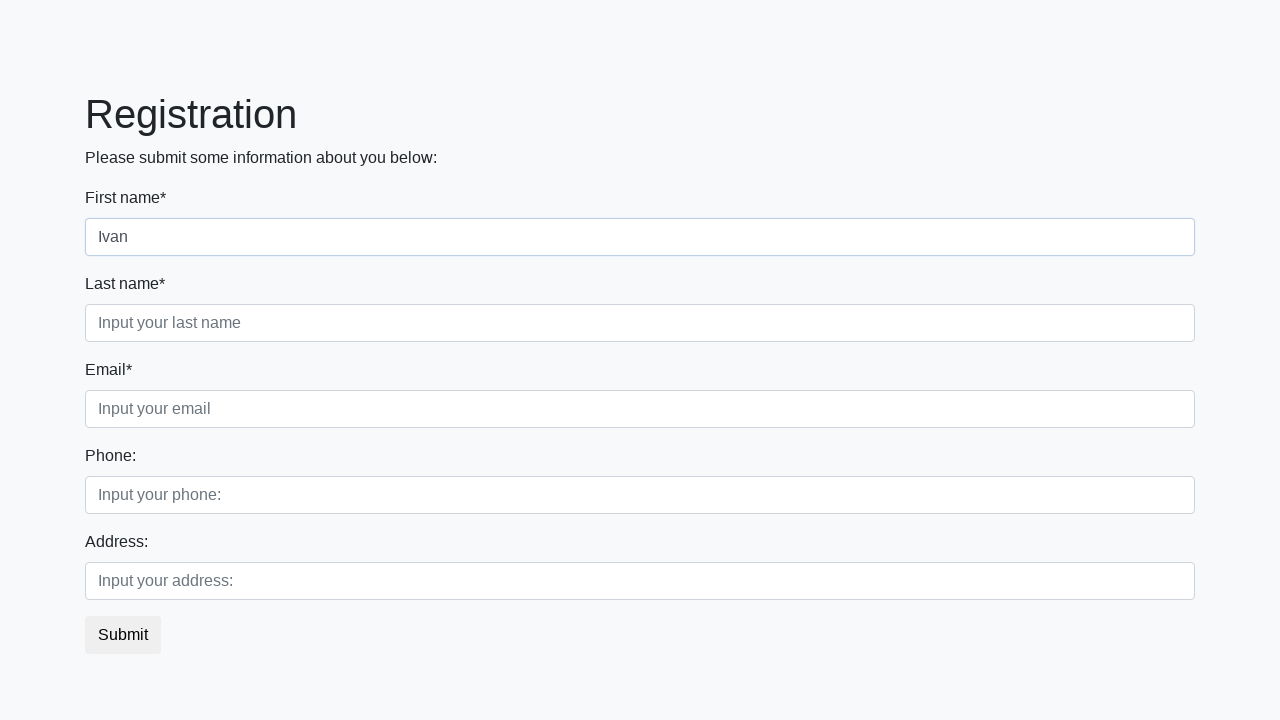

Filled last name field with 'Ivanov' on //div[@class='form-group second_class']//input[@required]
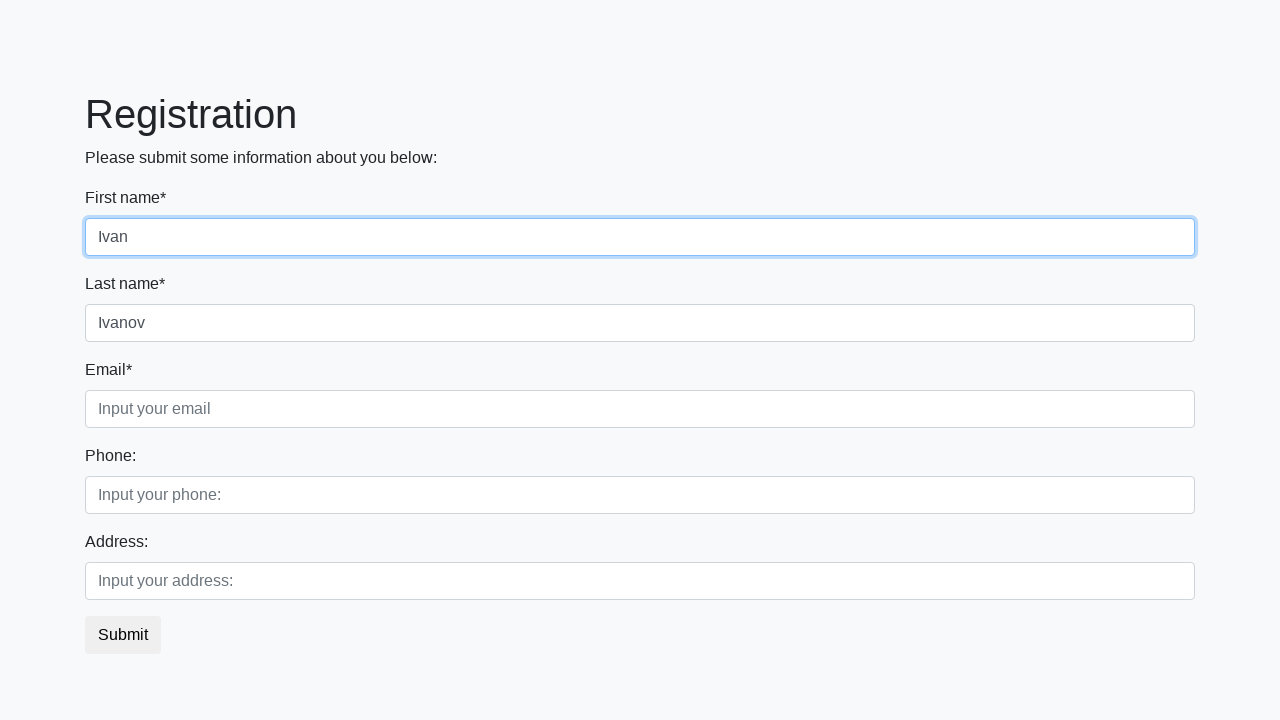

Filled email field with 'Ivanov@ii.com' on //div[@class='form-group third_class']//input[@required]
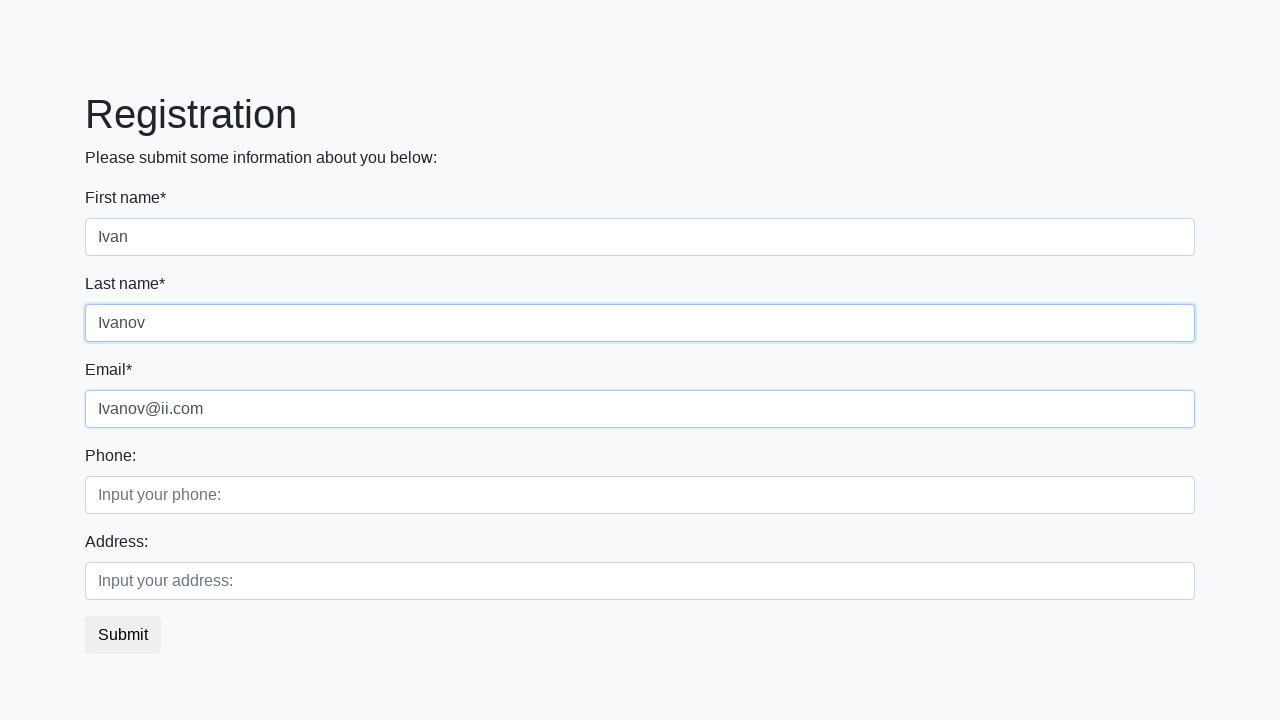

Clicked submit button at (123, 635) on button.btn
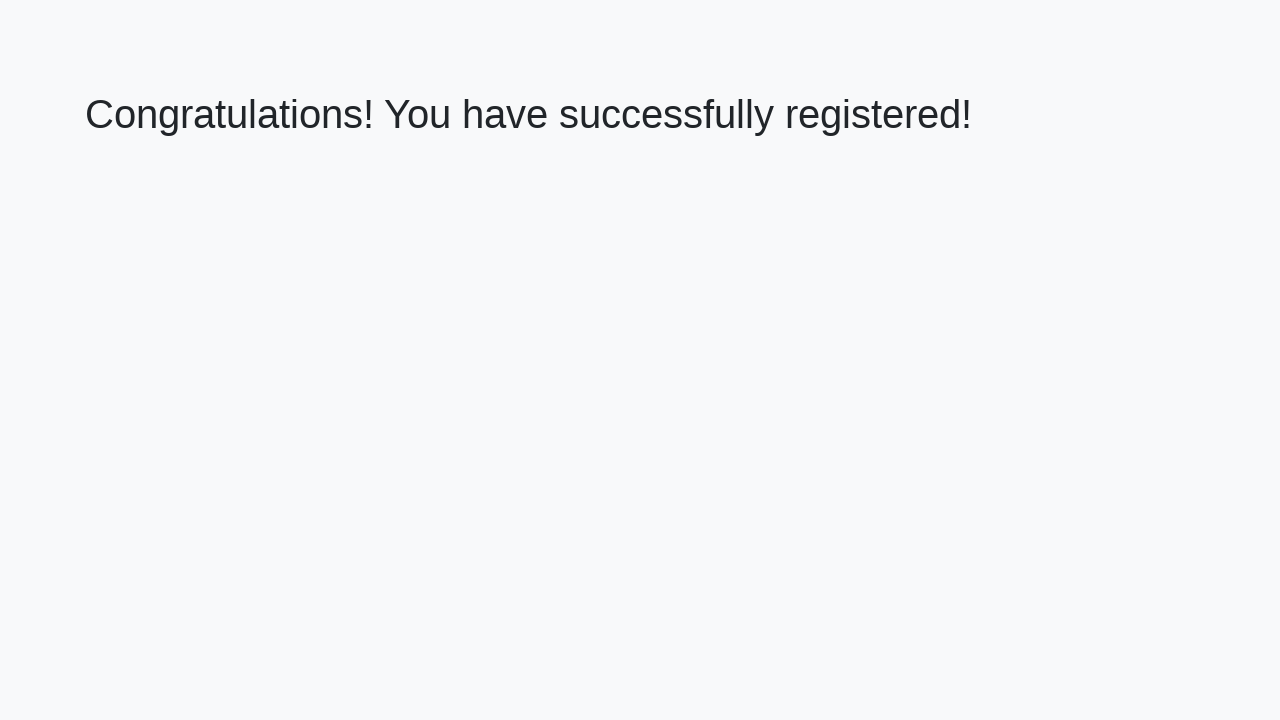

Success message heading loaded
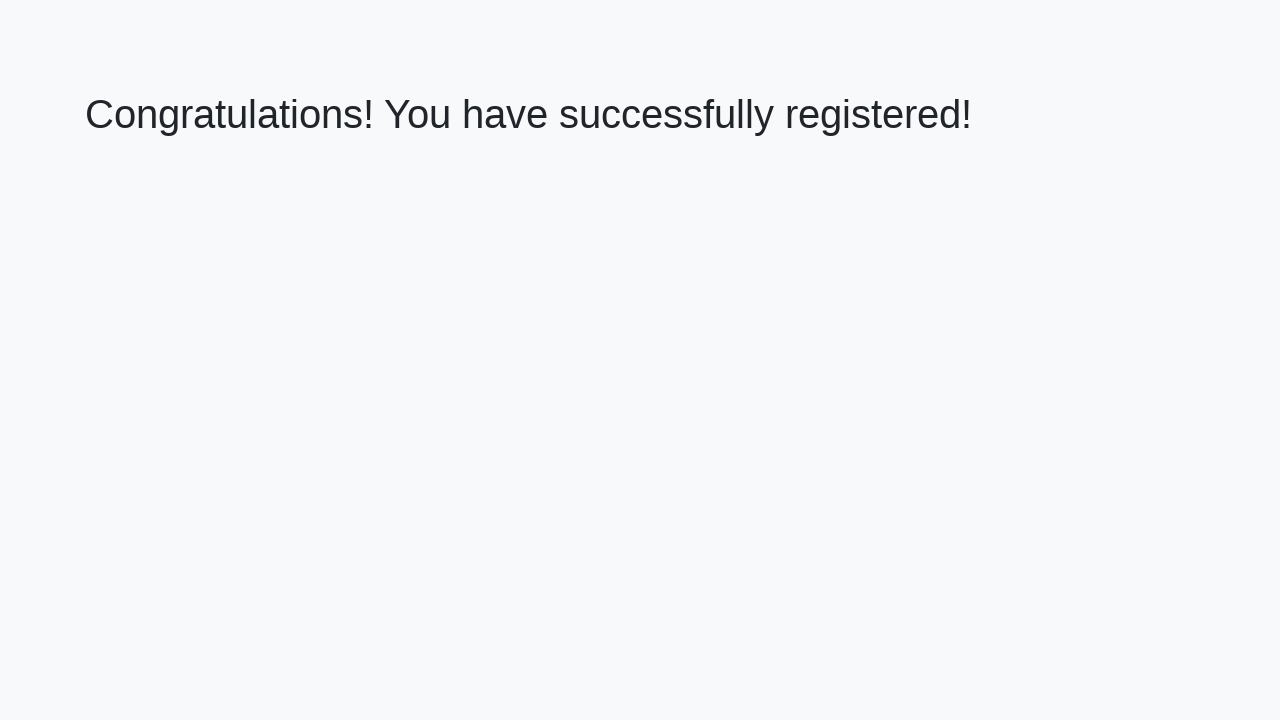

Retrieved success message text
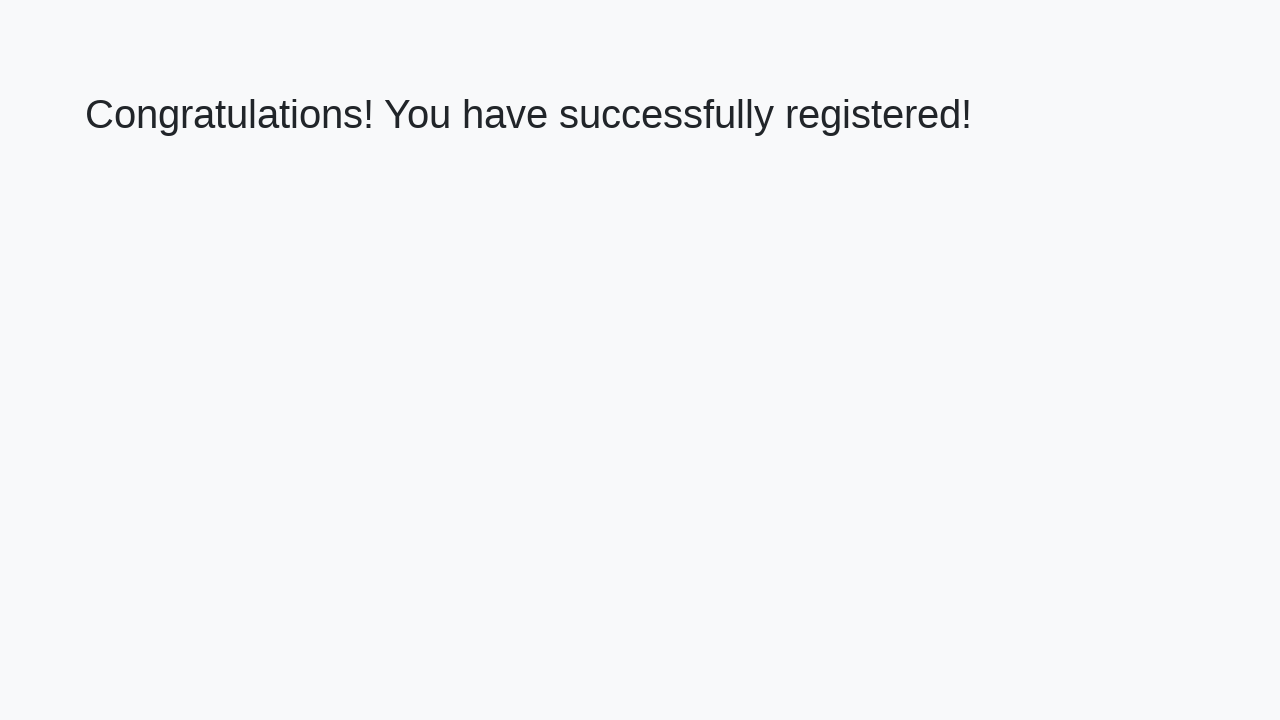

Verified success message: 'Congratulations! You have successfully registered!'
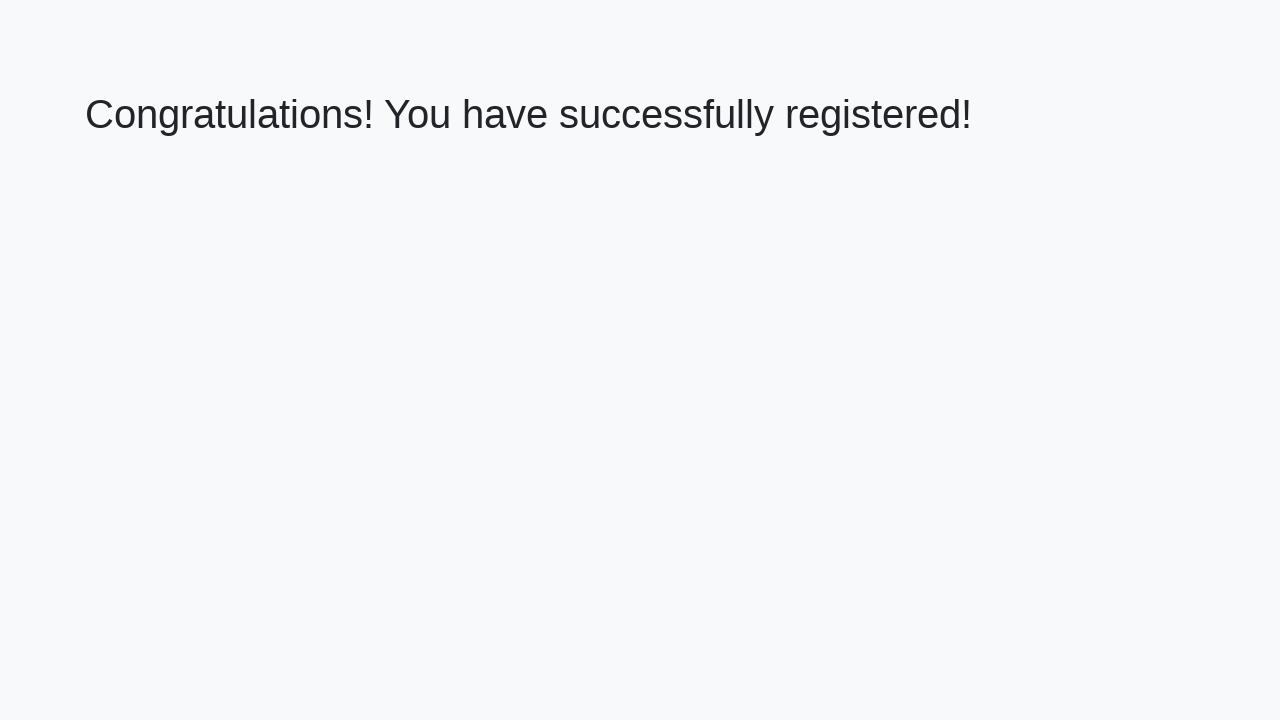

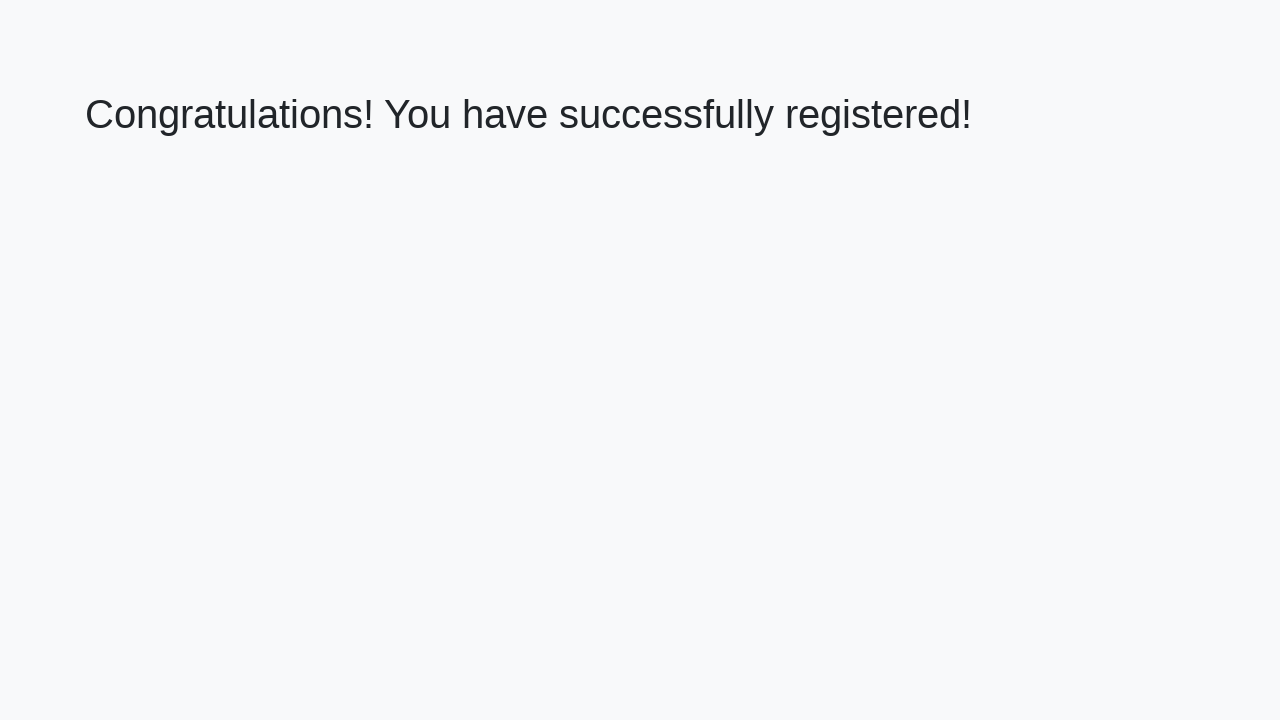